Tests registration form by filling in first name, last name, and email fields, then submitting the form and verifying success message

Starting URL: https://suninjuly.github.io/registration1.html

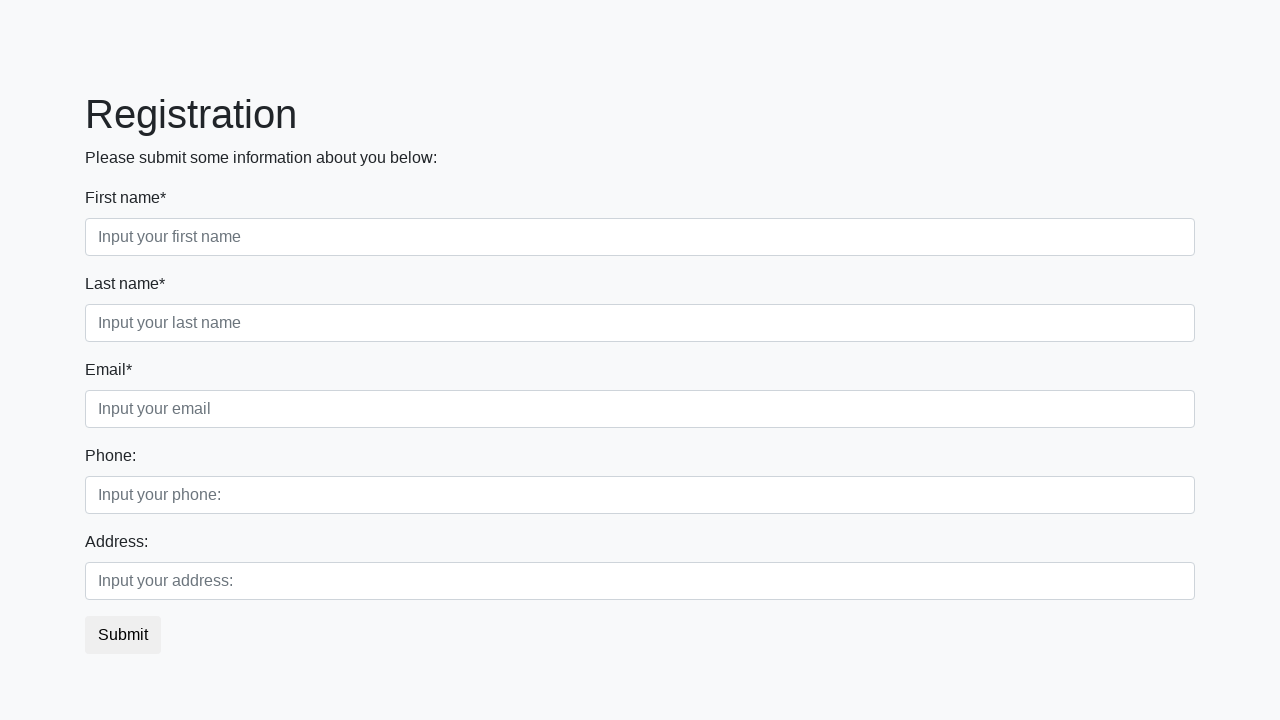

Navigated to registration form page
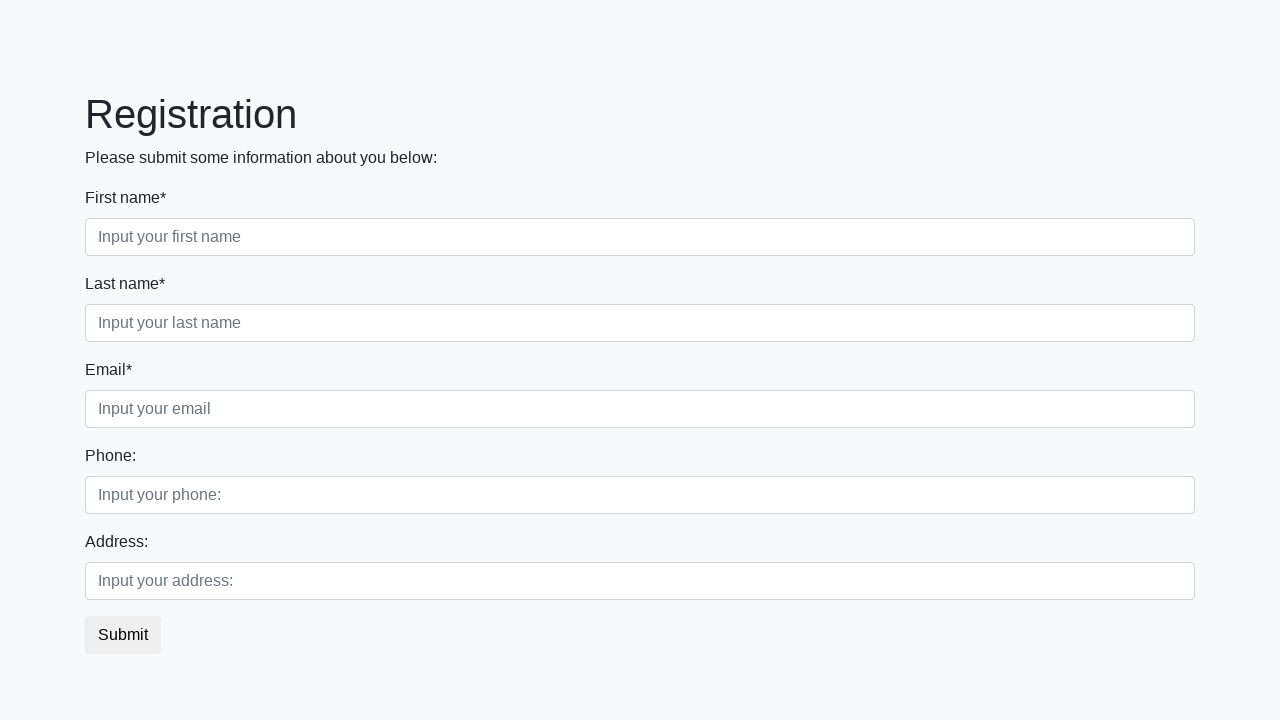

Filled first name field with 'John' on .first_block .first
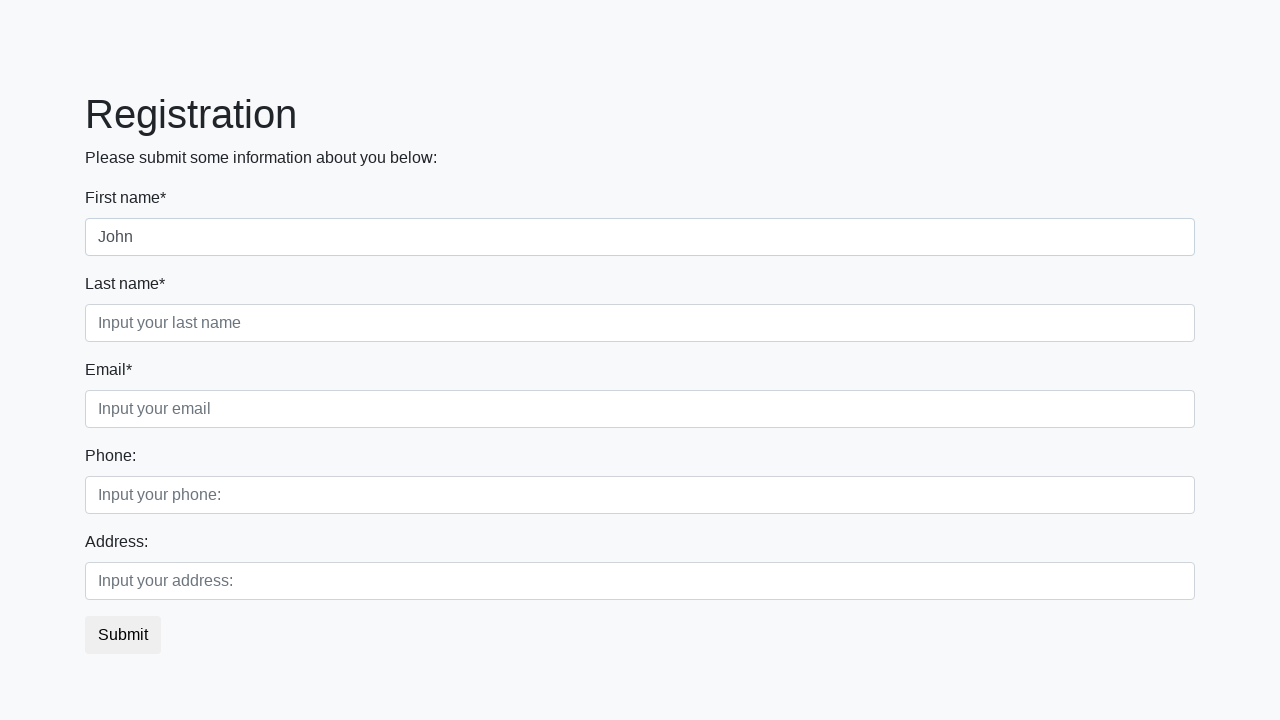

Filled last name field with 'Doe' on .first_block .second
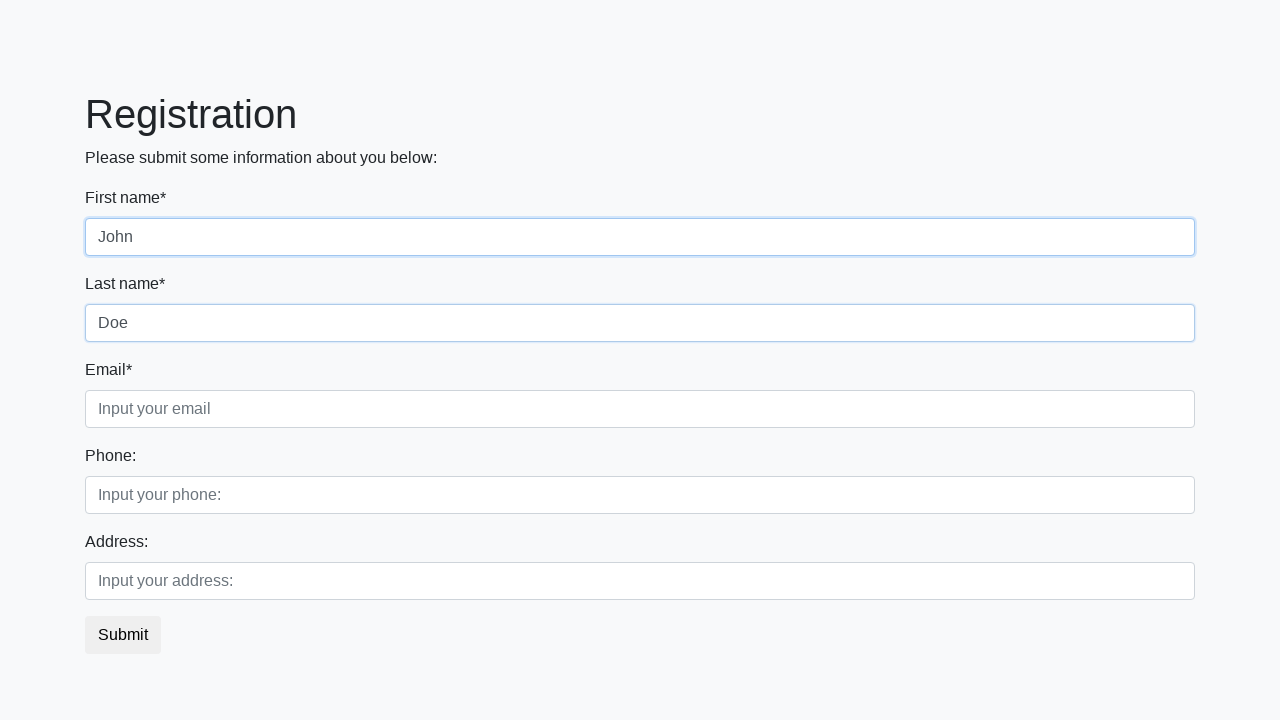

Filled email field with 'johndoe@epost.em' on .first_block .third
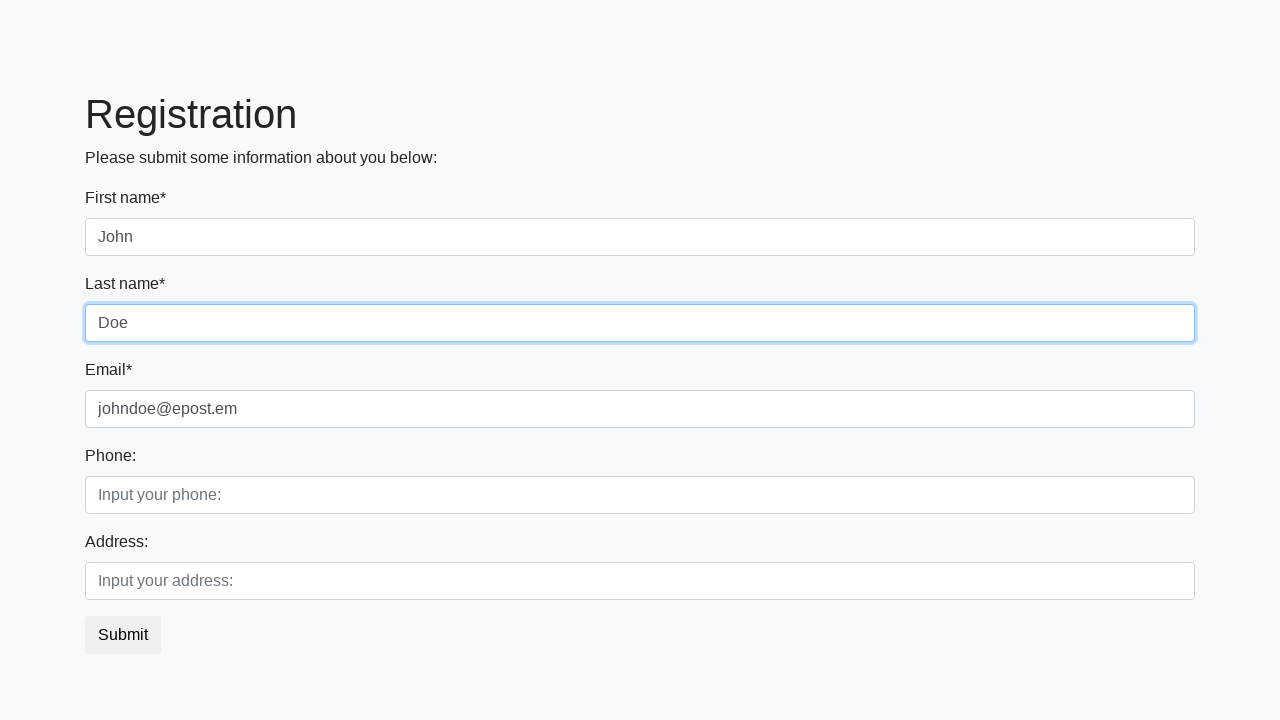

Clicked submit button to register at (123, 635) on button.btn
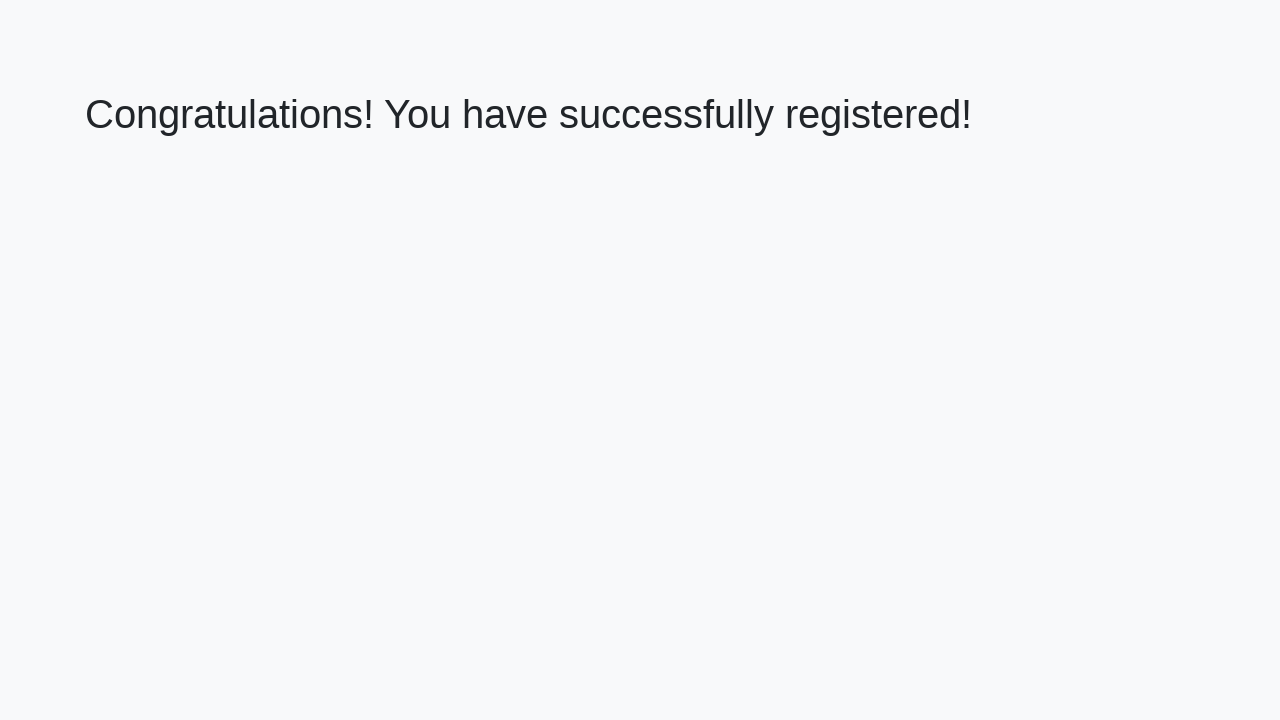

Success message heading appeared
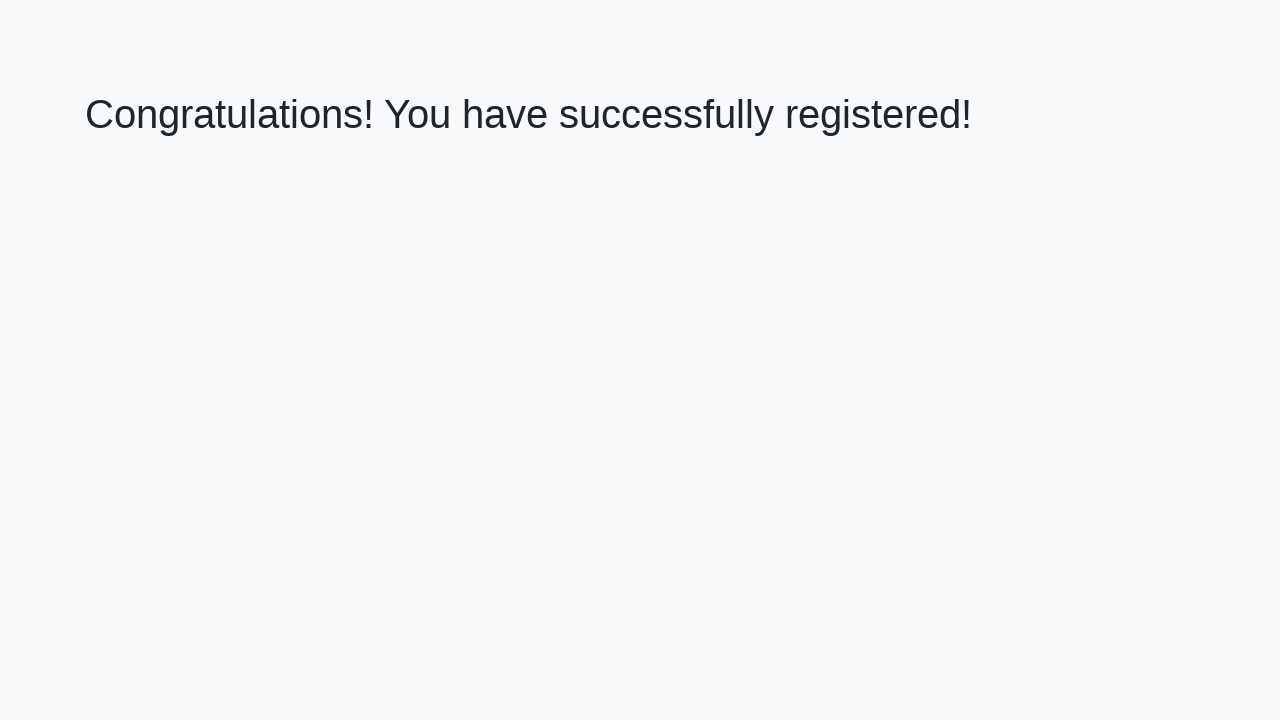

Retrieved success message text
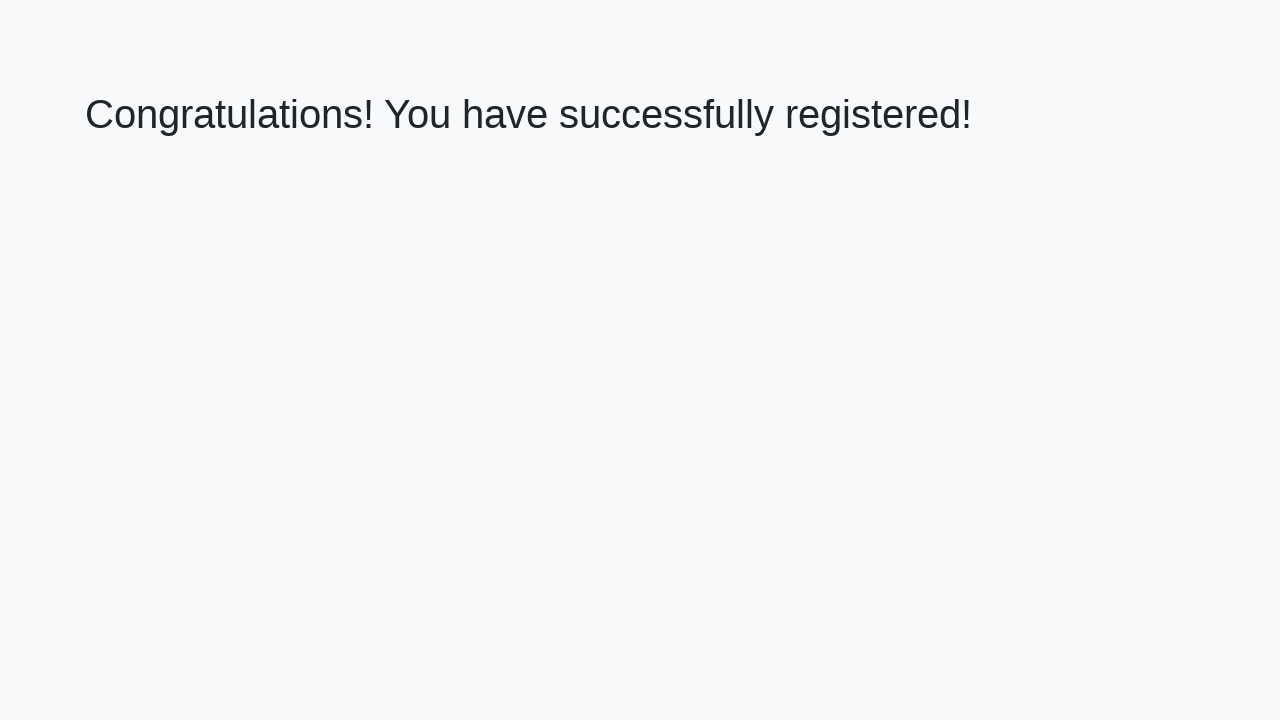

Verified success message matches expected text
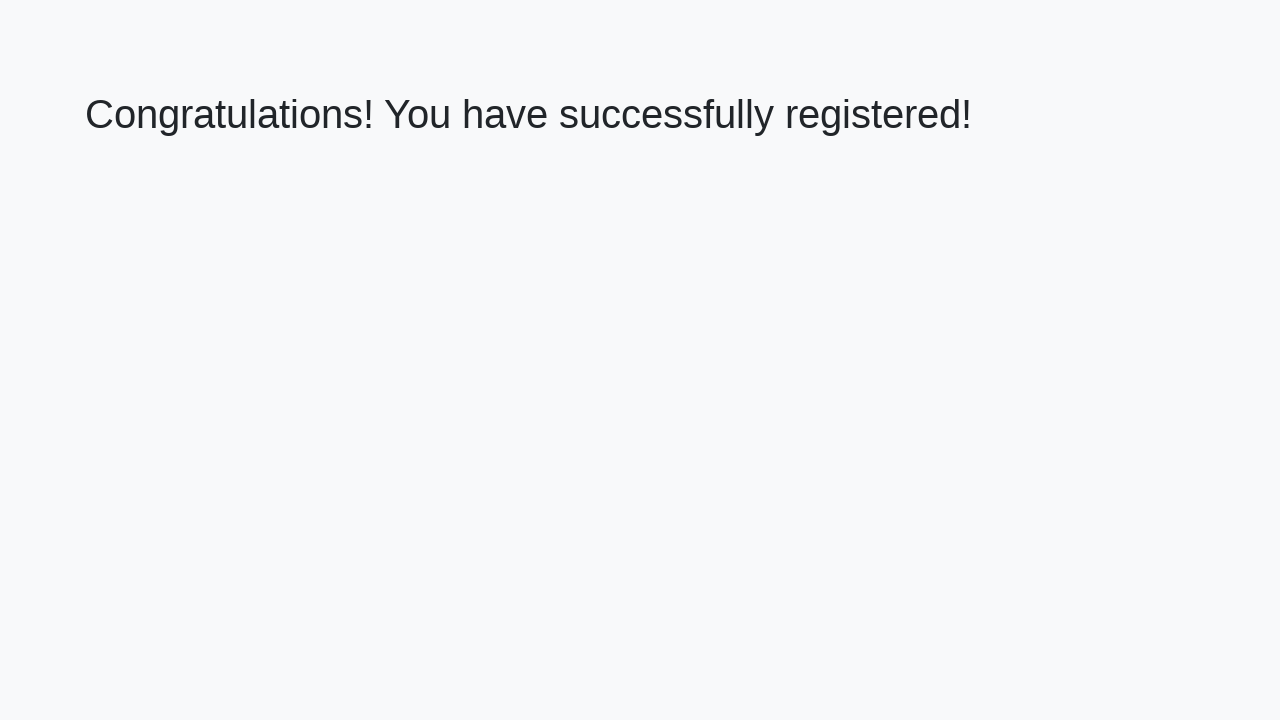

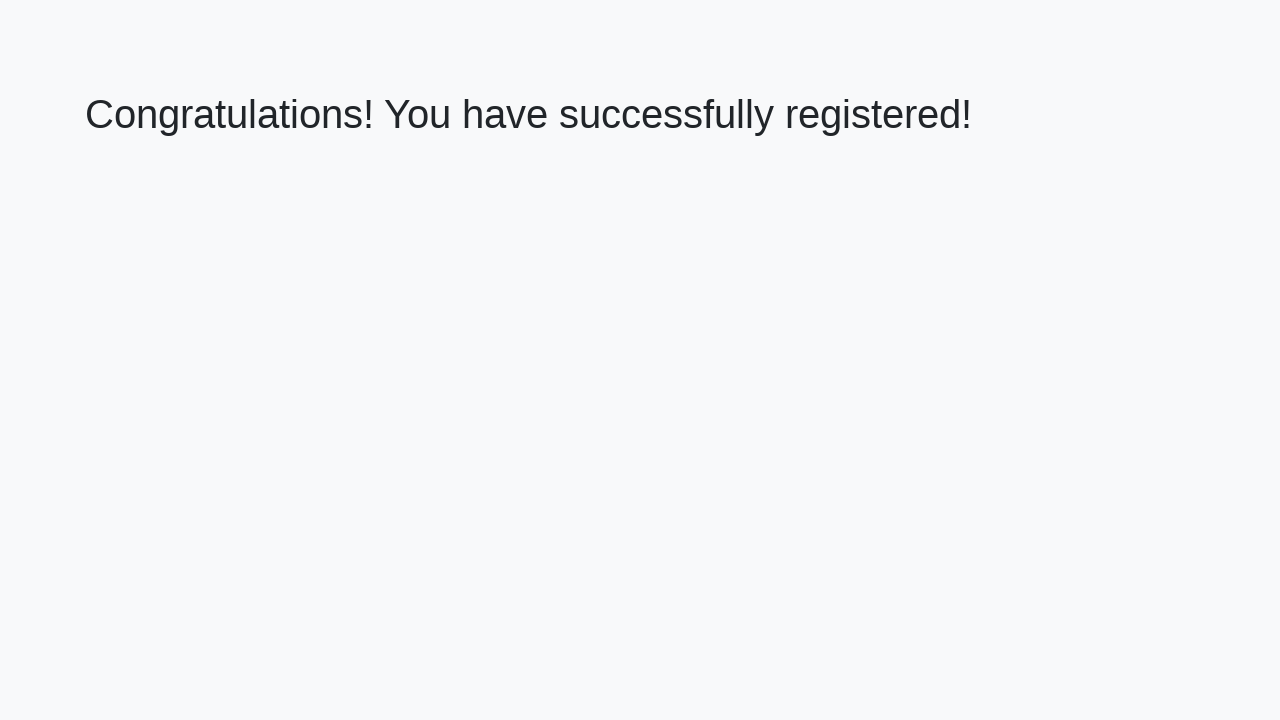